Navigates to the DemoQA website homepage

Starting URL: https://demoqa.com/

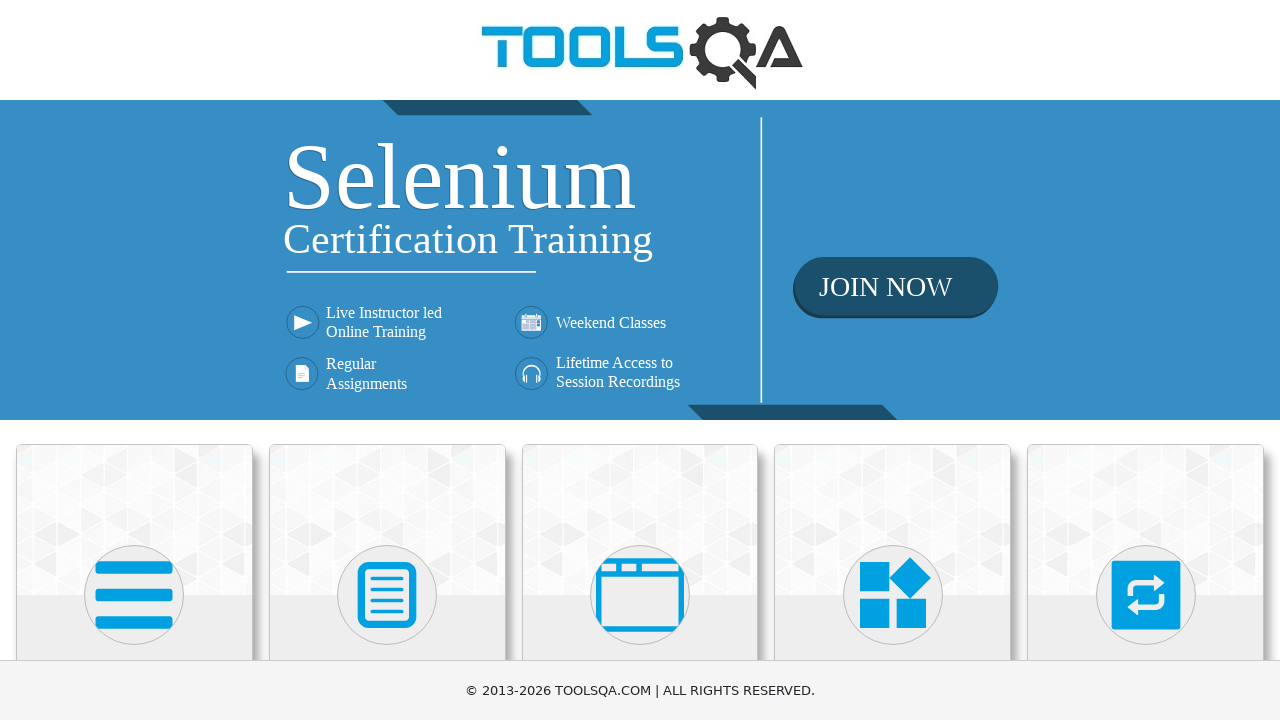

Navigated to DemoQA website homepage
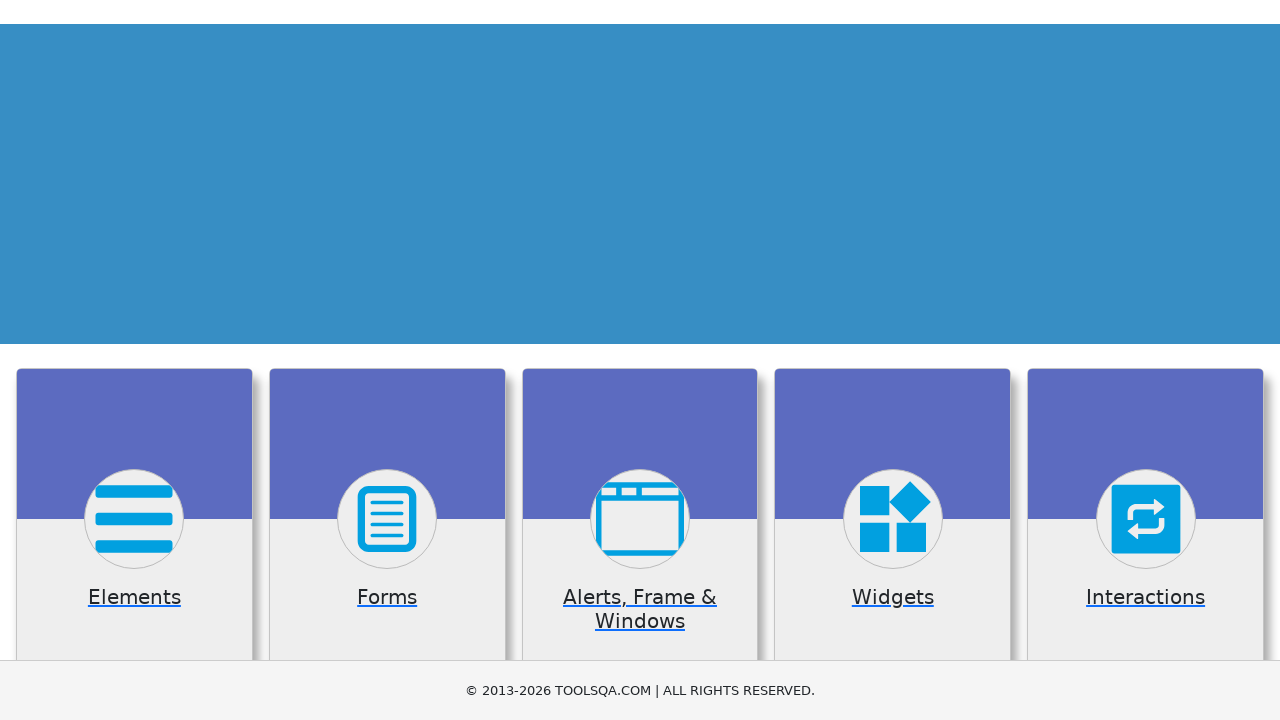

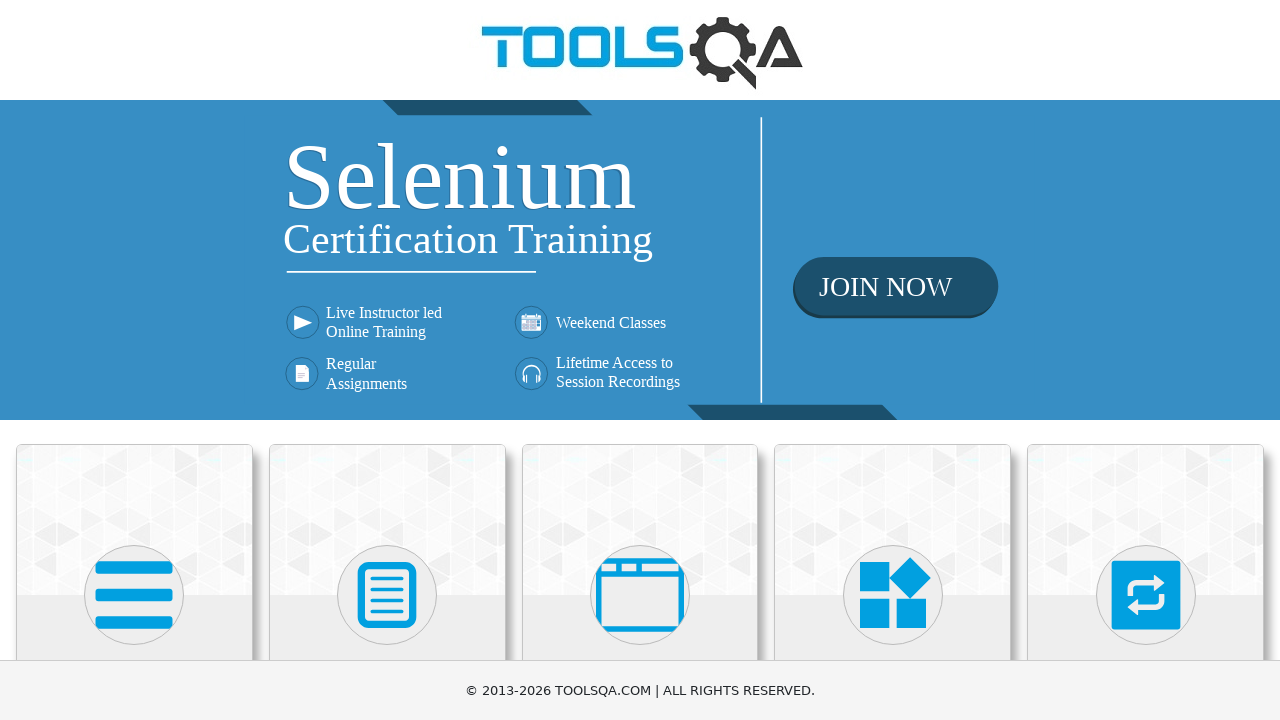